Navigates to the Demoblaze store homepage and locates the price element for the Sony Xperia Z5 product

Starting URL: https://www.demoblaze.com/

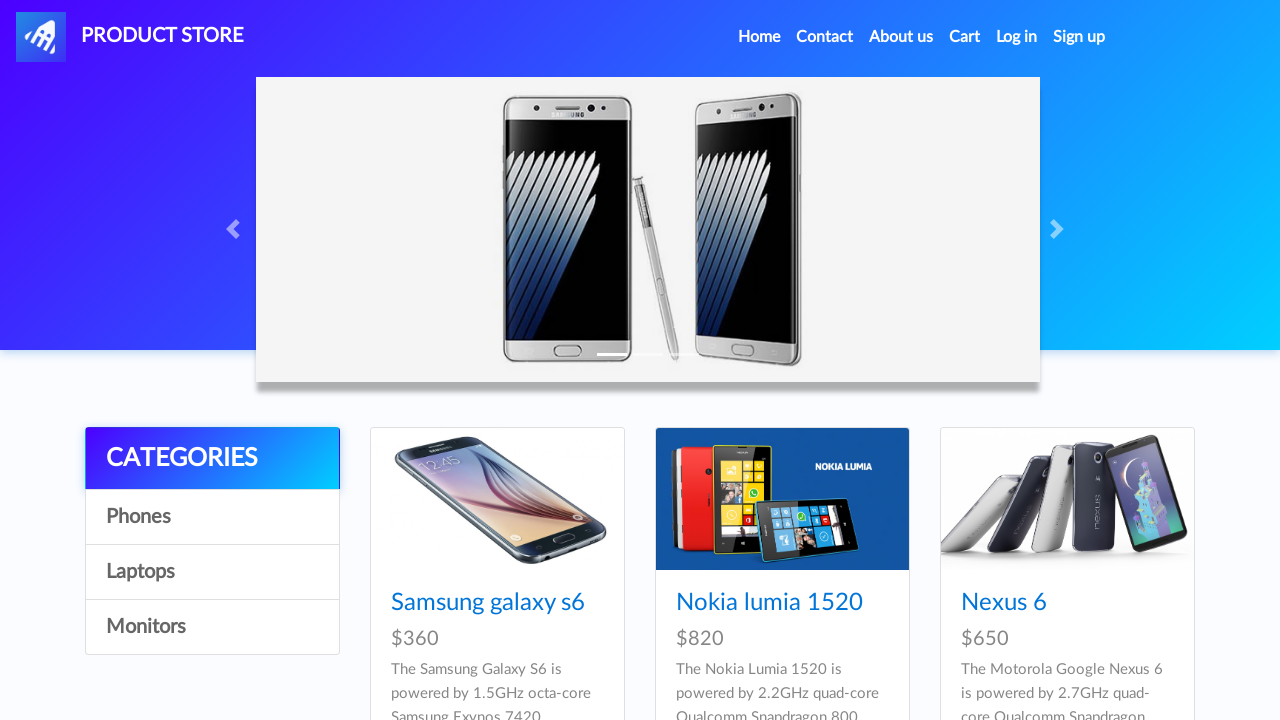

Waited for Sony Xperia Z5 price element to be present in DOM
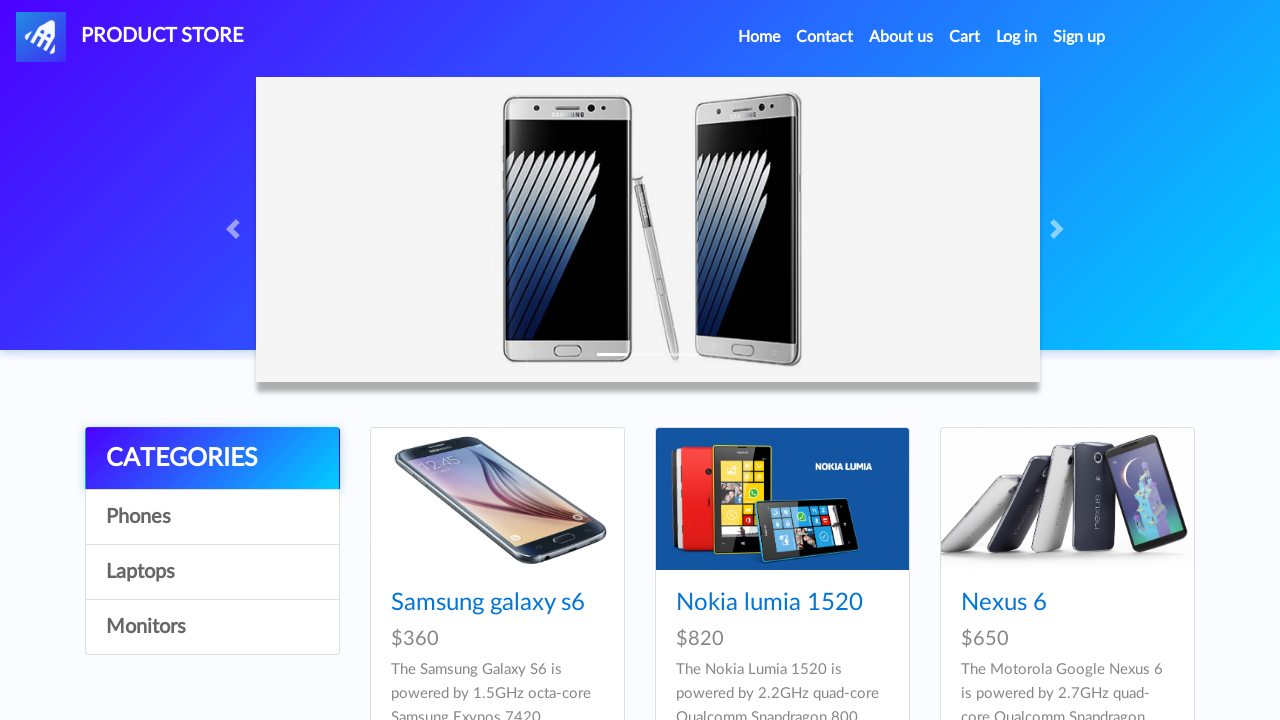

Located Sony Xperia Z5 price element
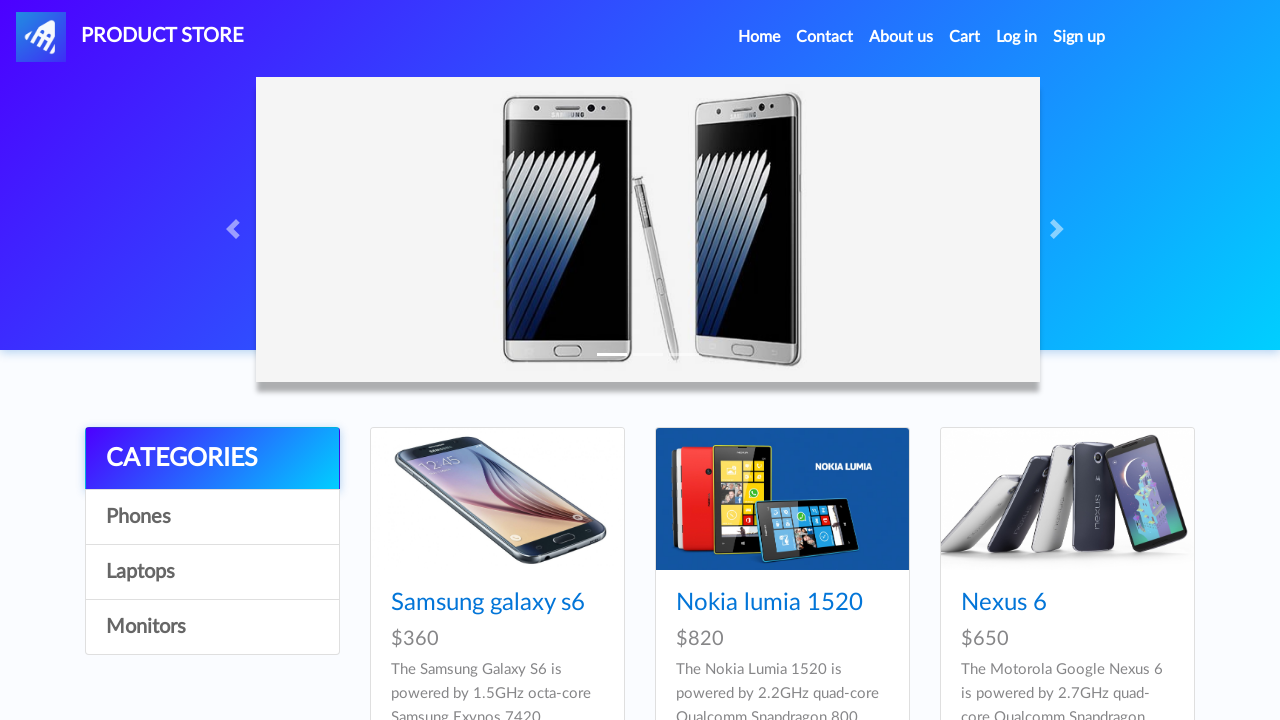

Sony Xperia Z5 price element is now visible
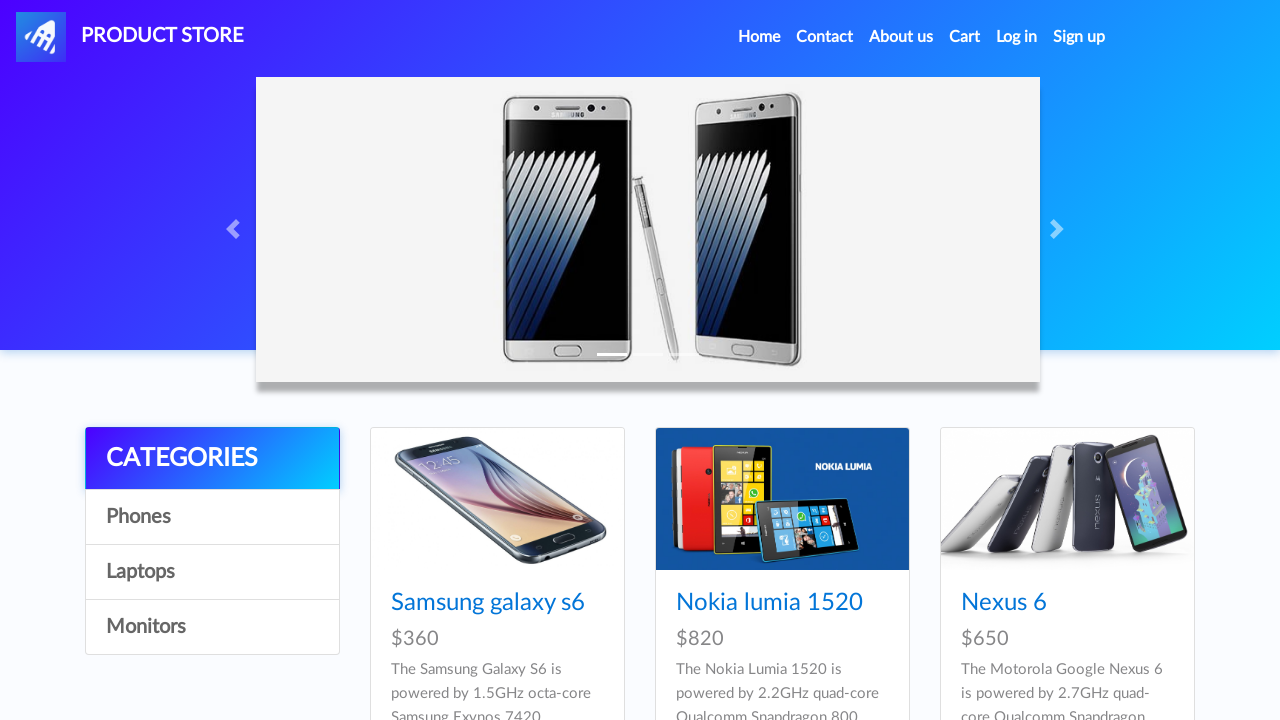

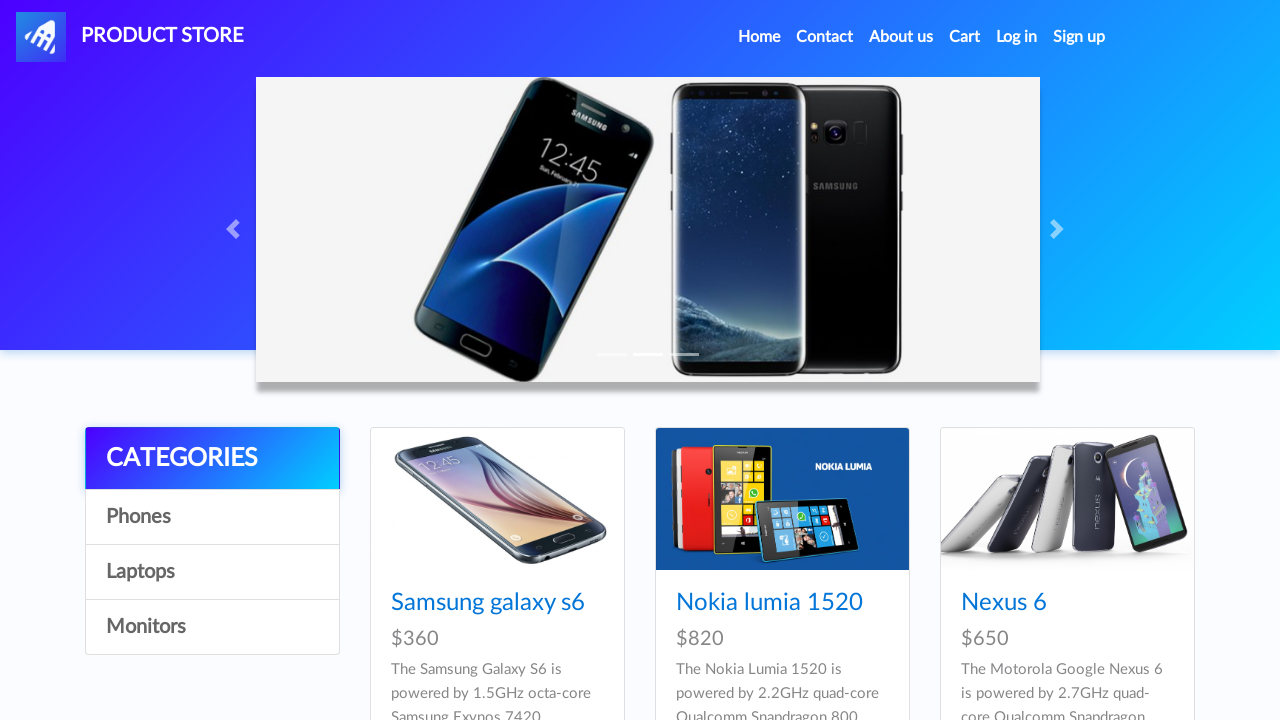